Tests navigation flow by hovering on Automation, clicking Page Elements, then Async page, selecting an option from dropdown, and clicking Loaded

Starting URL: https://cognizantopensource.github.io/maqs-dotnet-templates/Static/Automation/

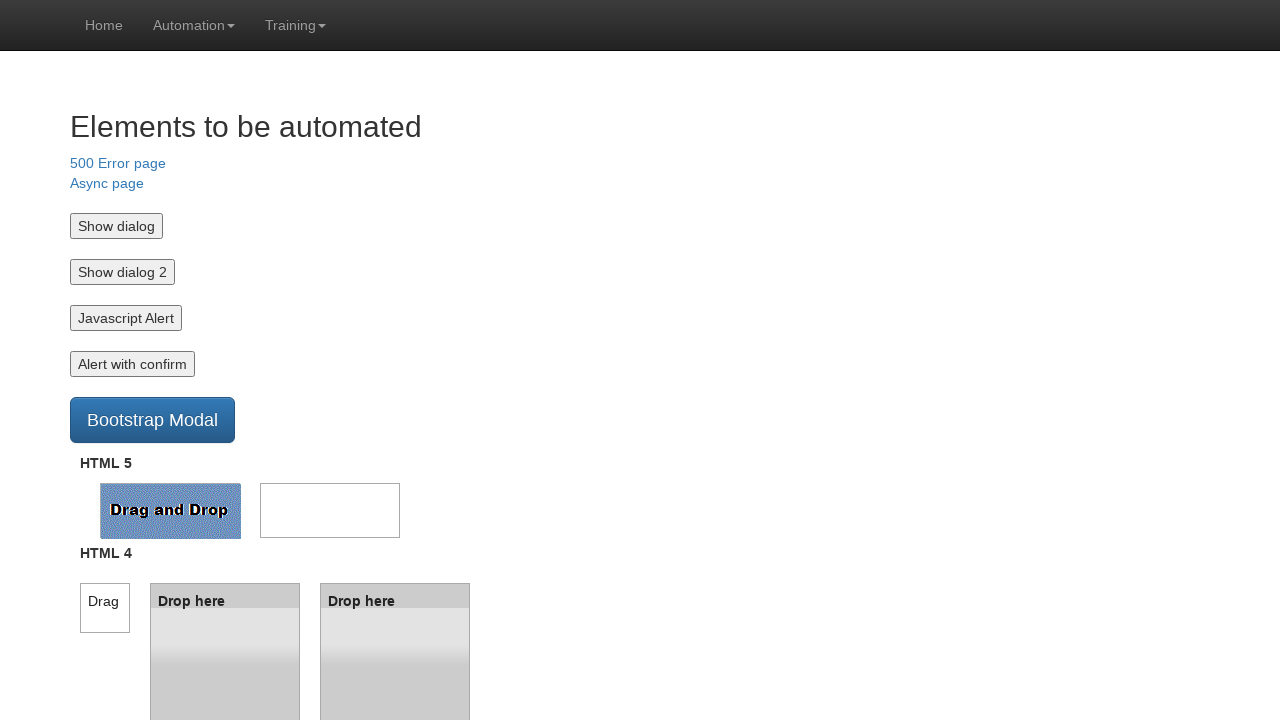

Hovered over Automation text at (194, 25) on text=Automation
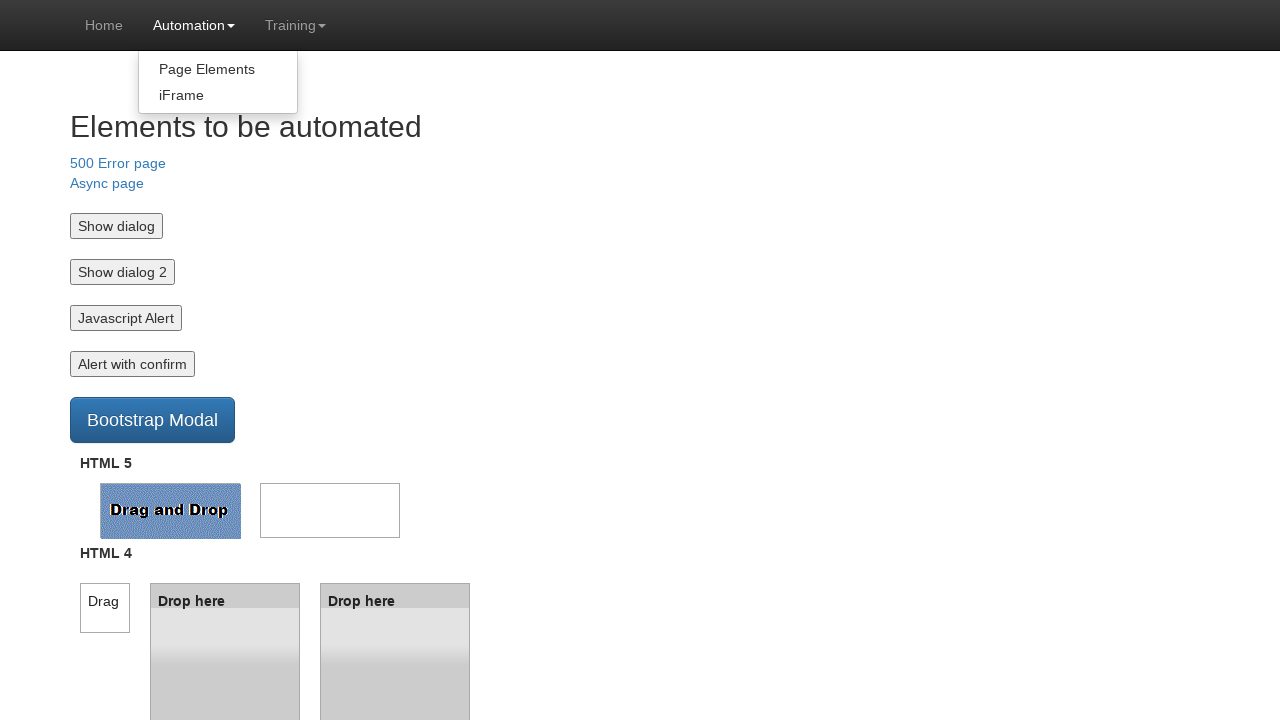

Clicked on Page Elements link at (218, 69) on text=Page Elements
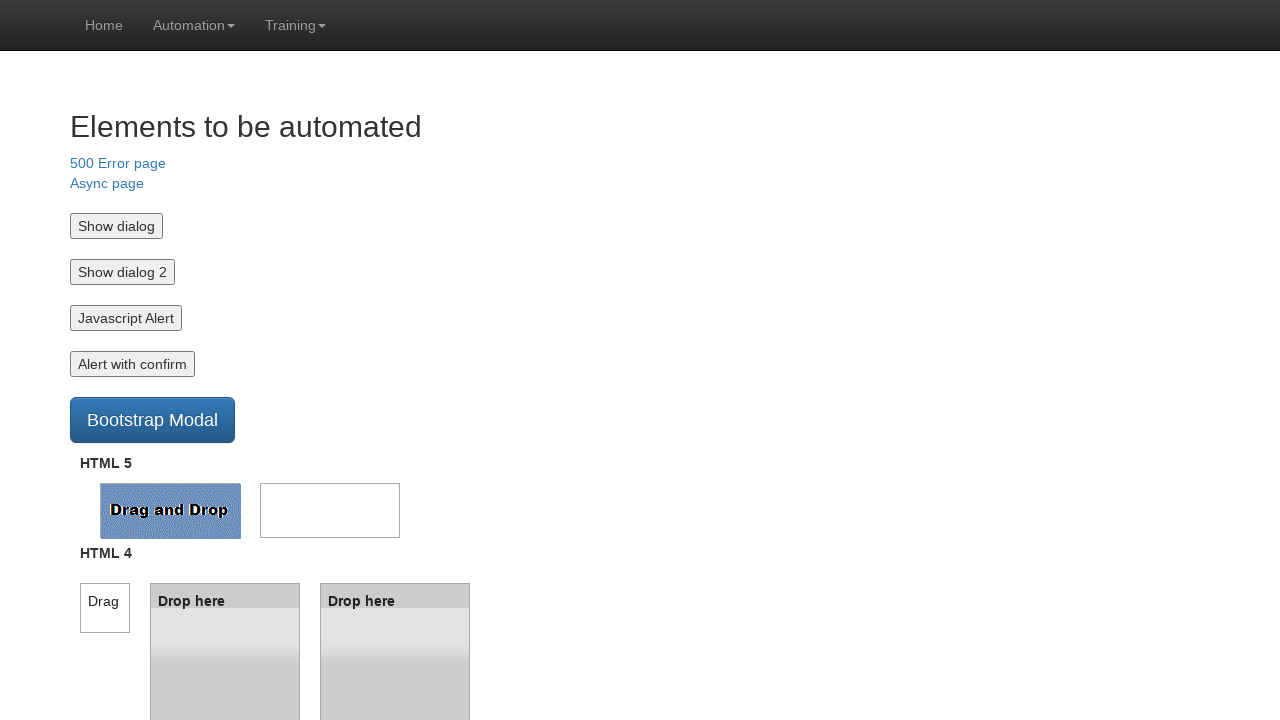

Clicked on Async page link at (107, 183) on text=Async page
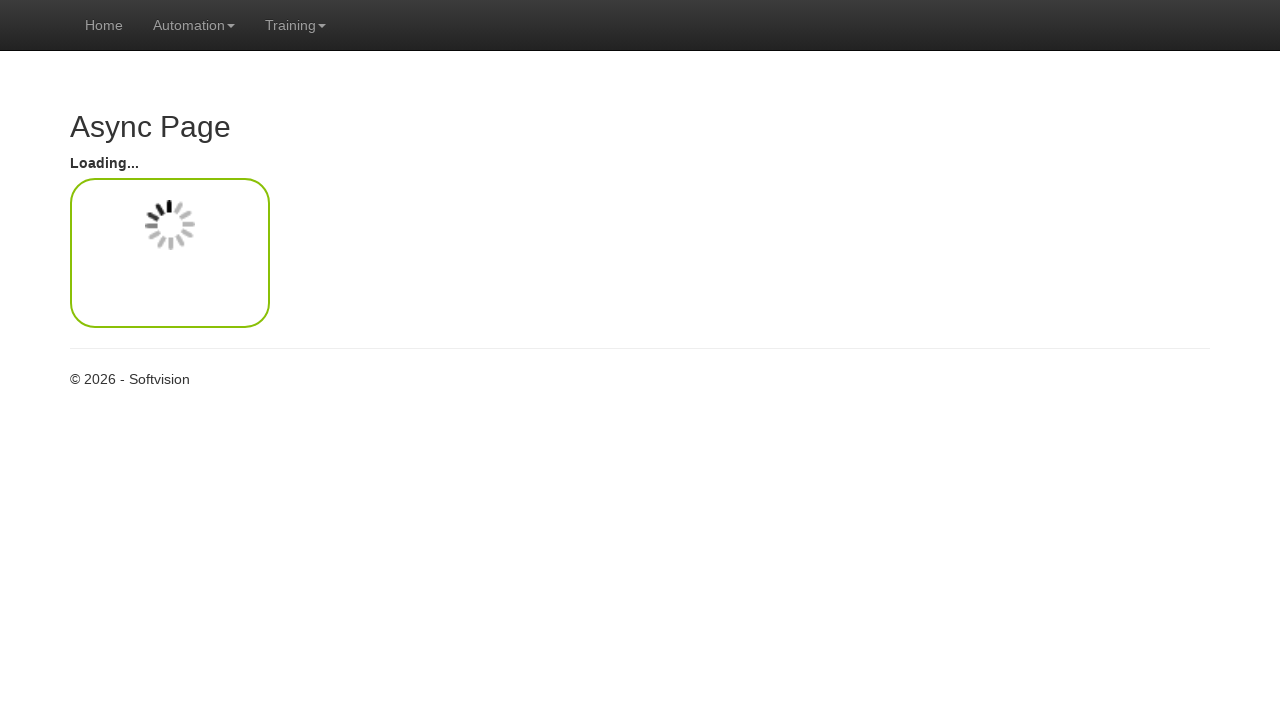

Selected 'Second' option from dropdown on select
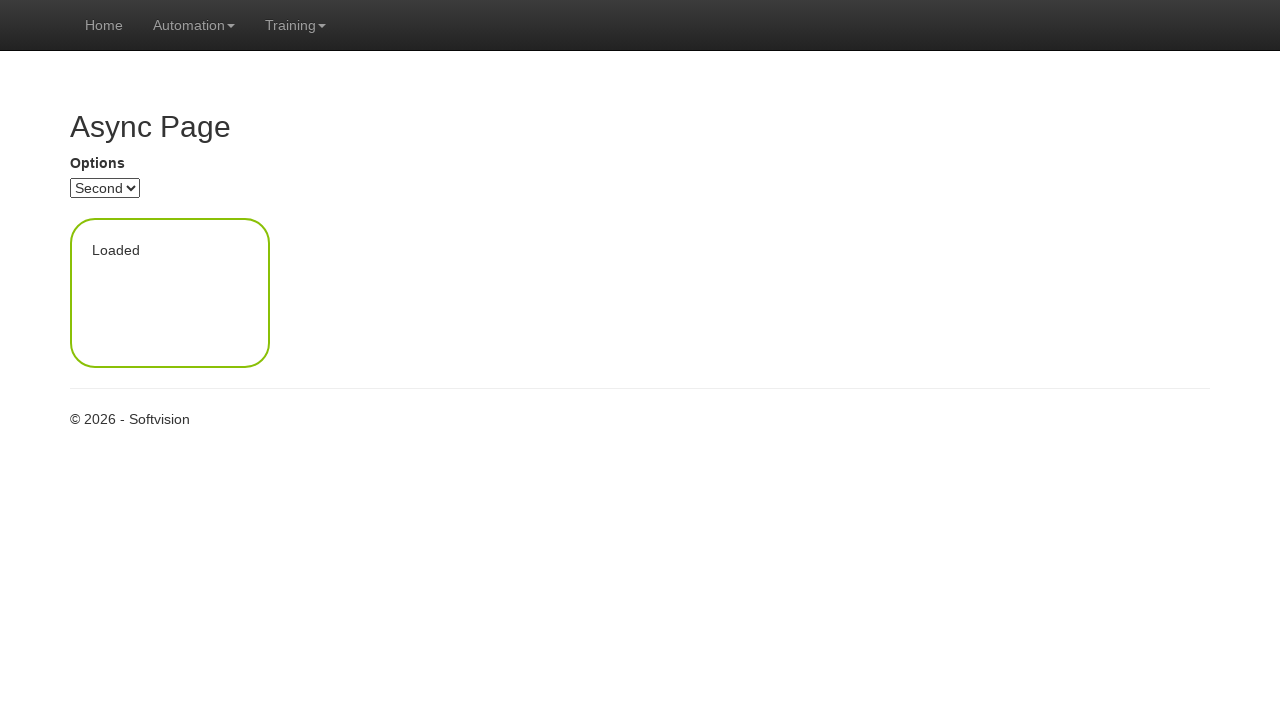

Clicked on Loaded element at (170, 250) on text=Loaded
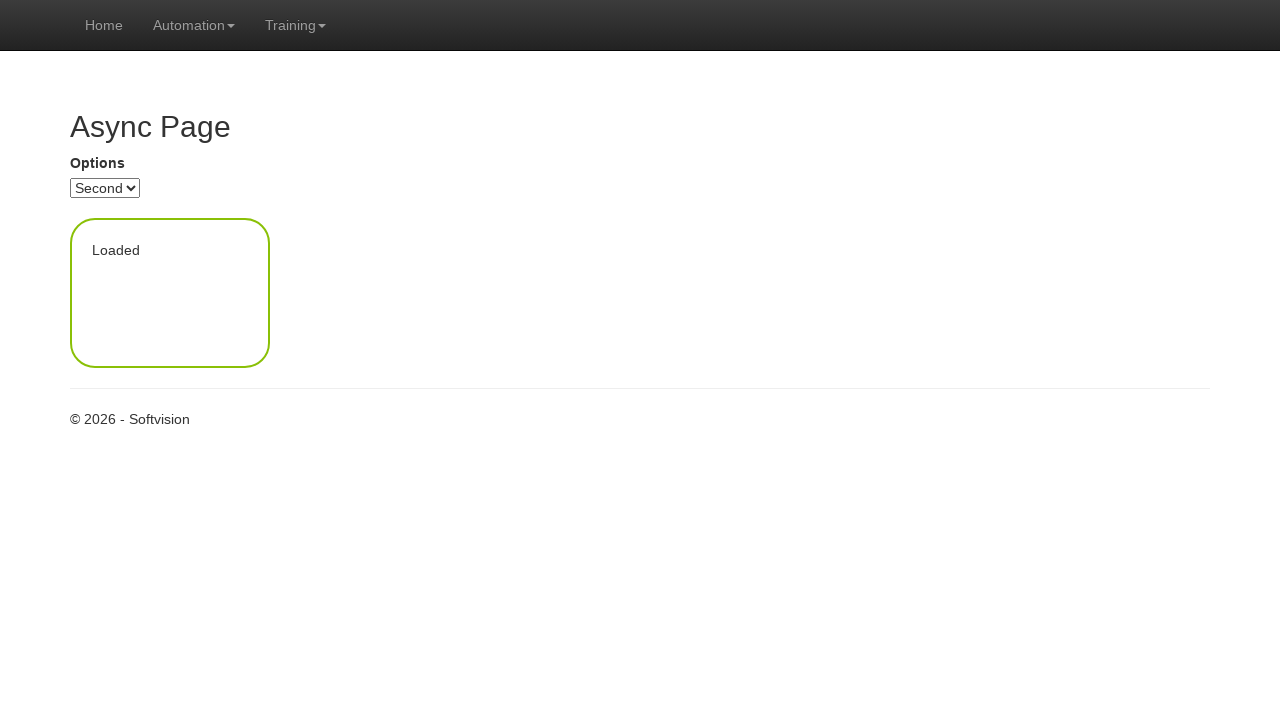

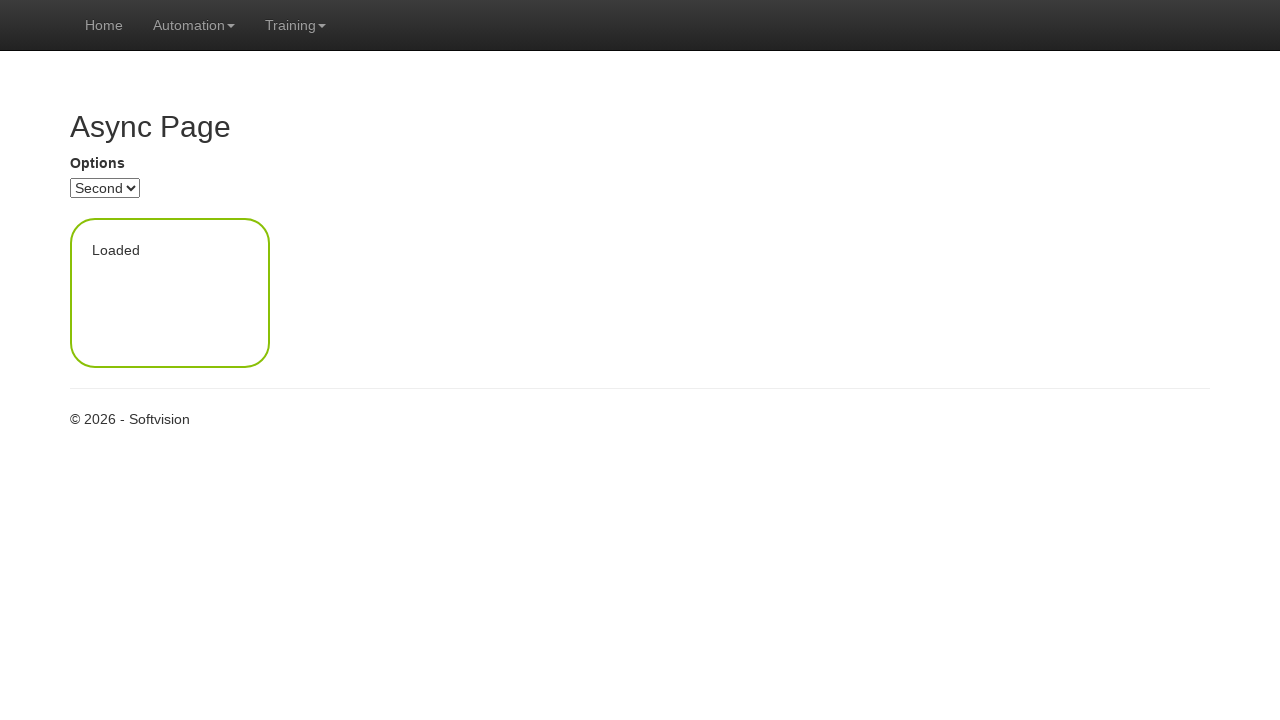